Tests various form controls including checkboxes, radio buttons, and alert handling on an automation practice page

Starting URL: https://rahulshettyacademy.com/AutomationPractice/

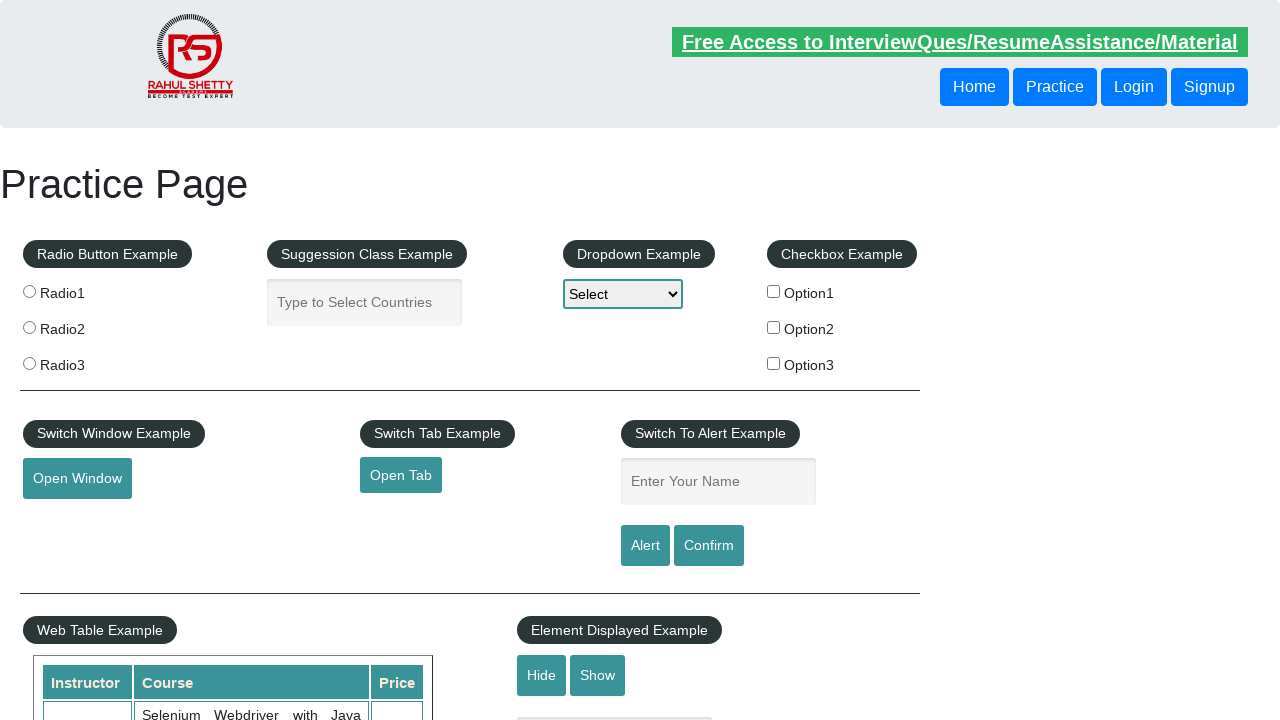

Navigated to automation practice page
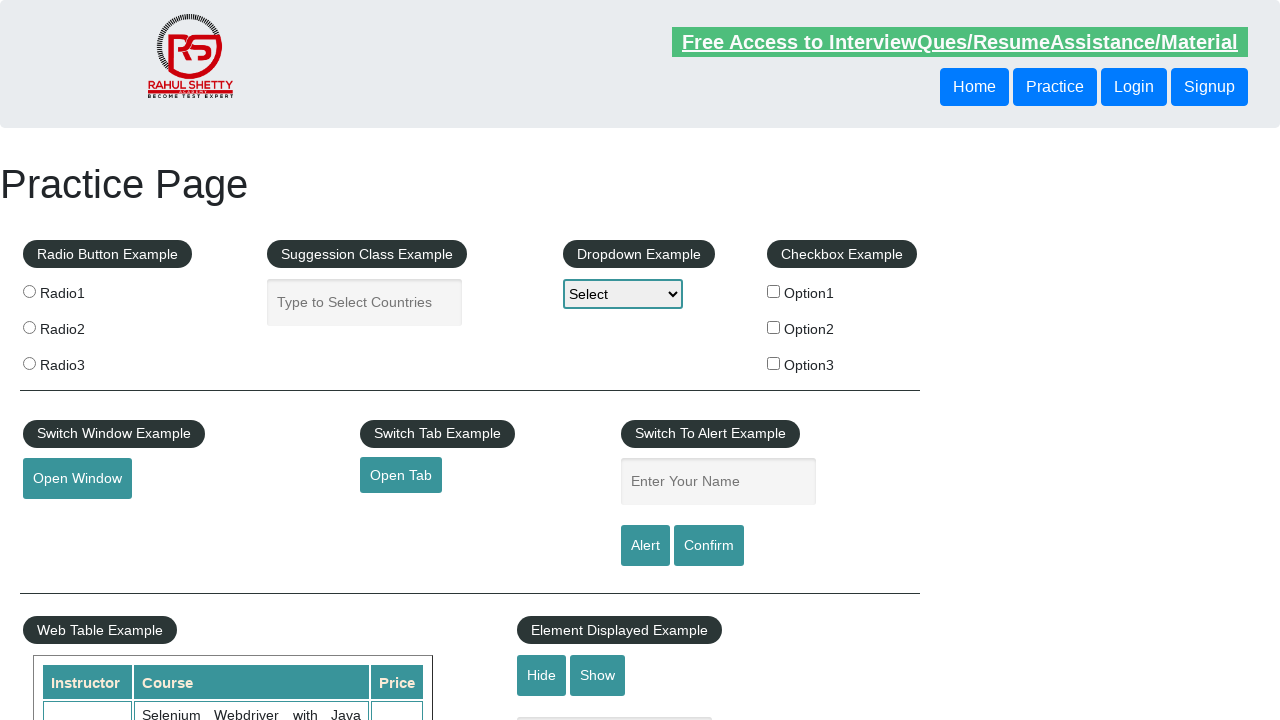

Located all checkbox elements
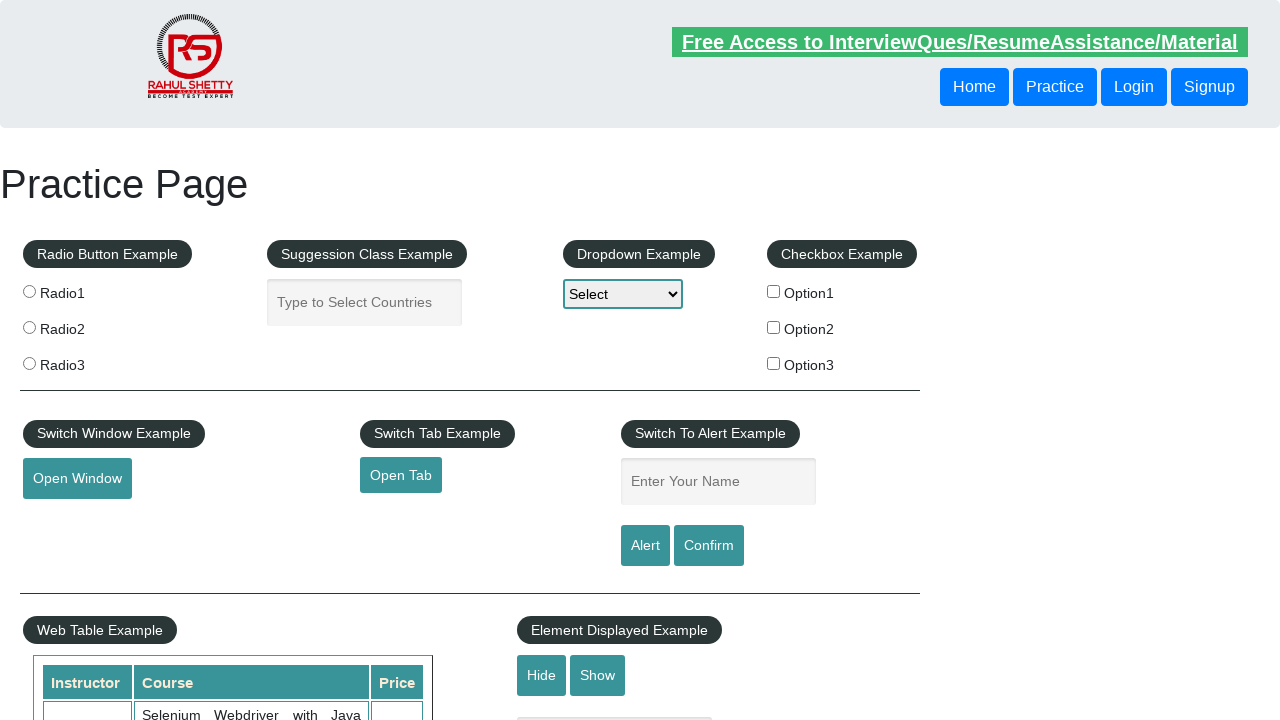

Clicked checkbox with value 'option2'
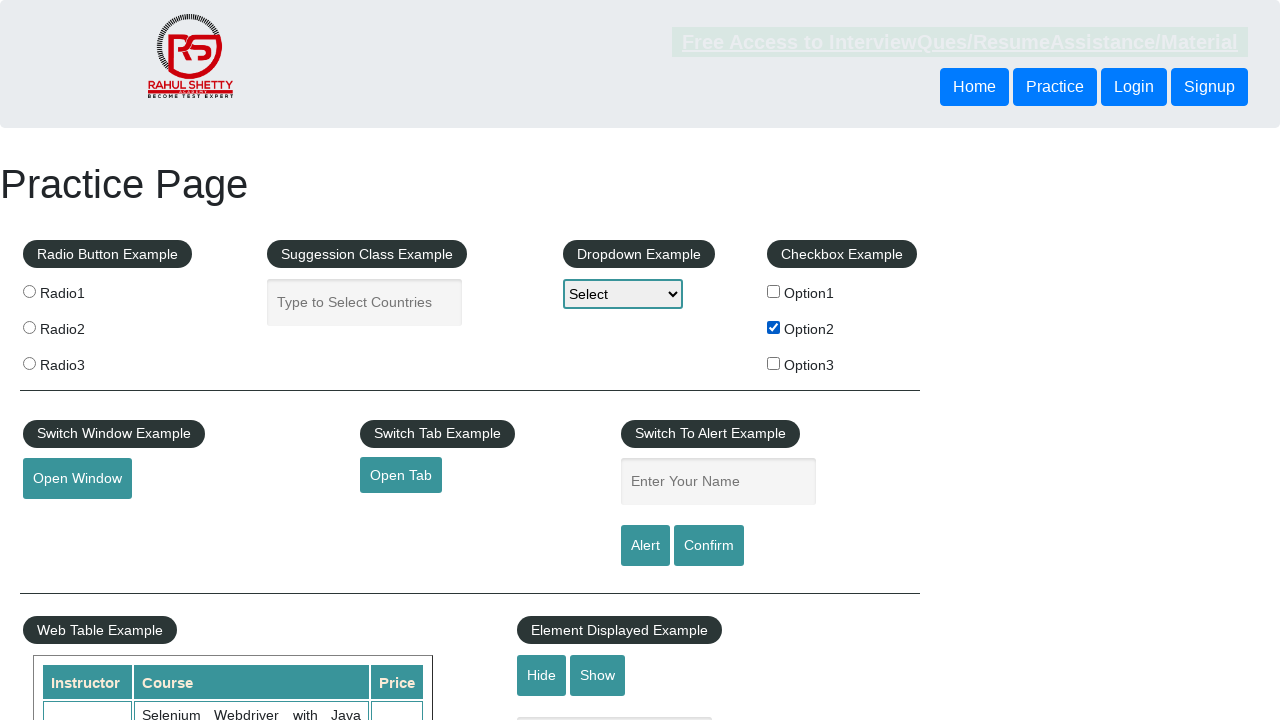

Located all radio button elements
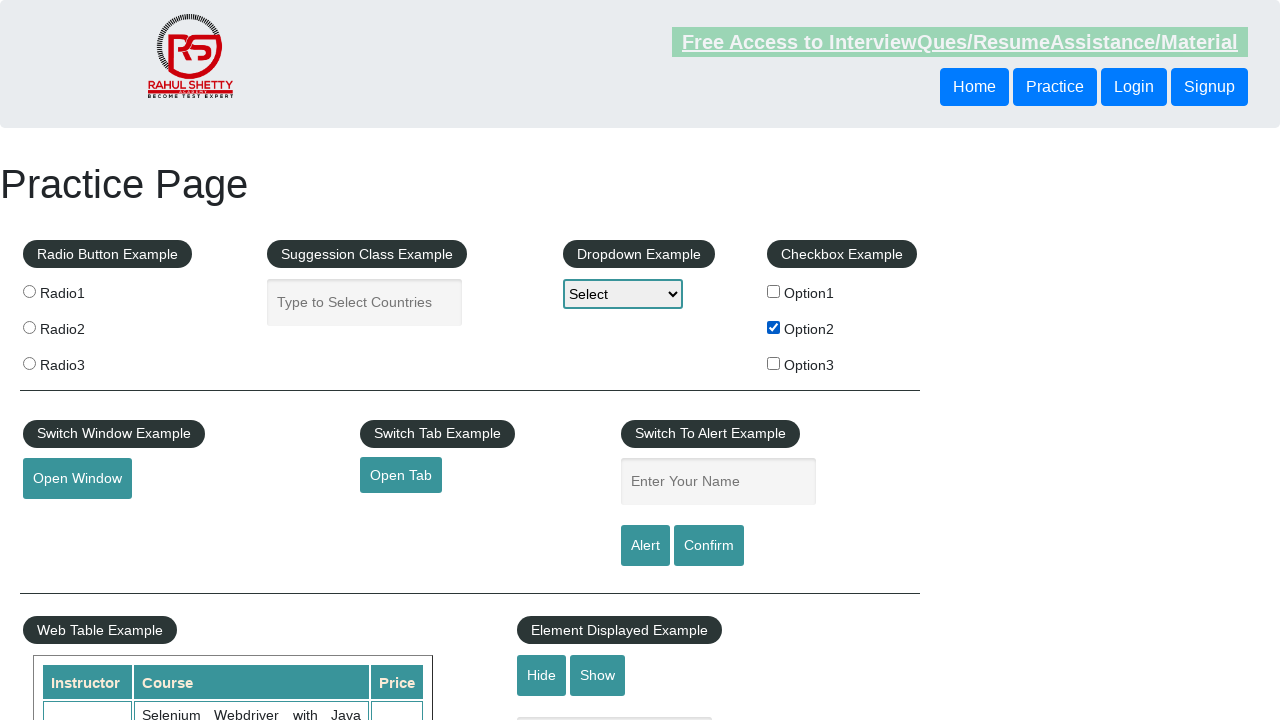

Clicked radio button with value 'radio3'
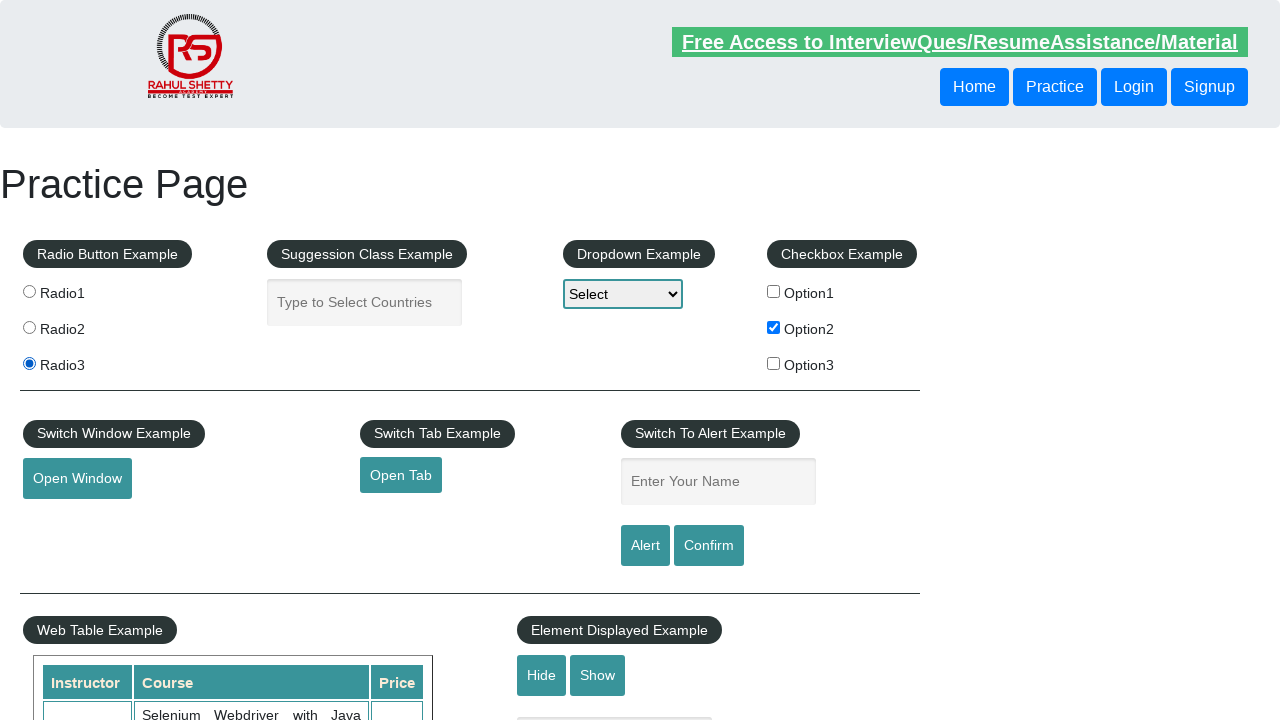

Clicked alert button at (645, 546) on #alertbtn
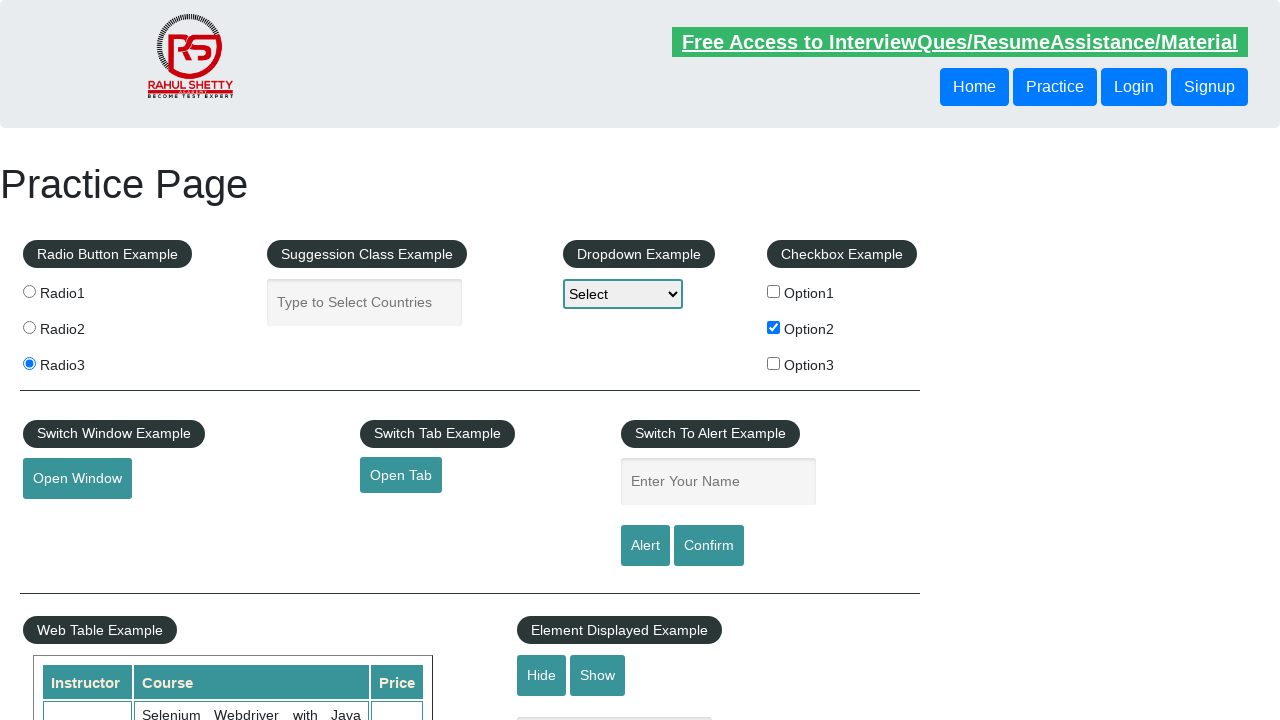

Set up dialog handler to accept alerts
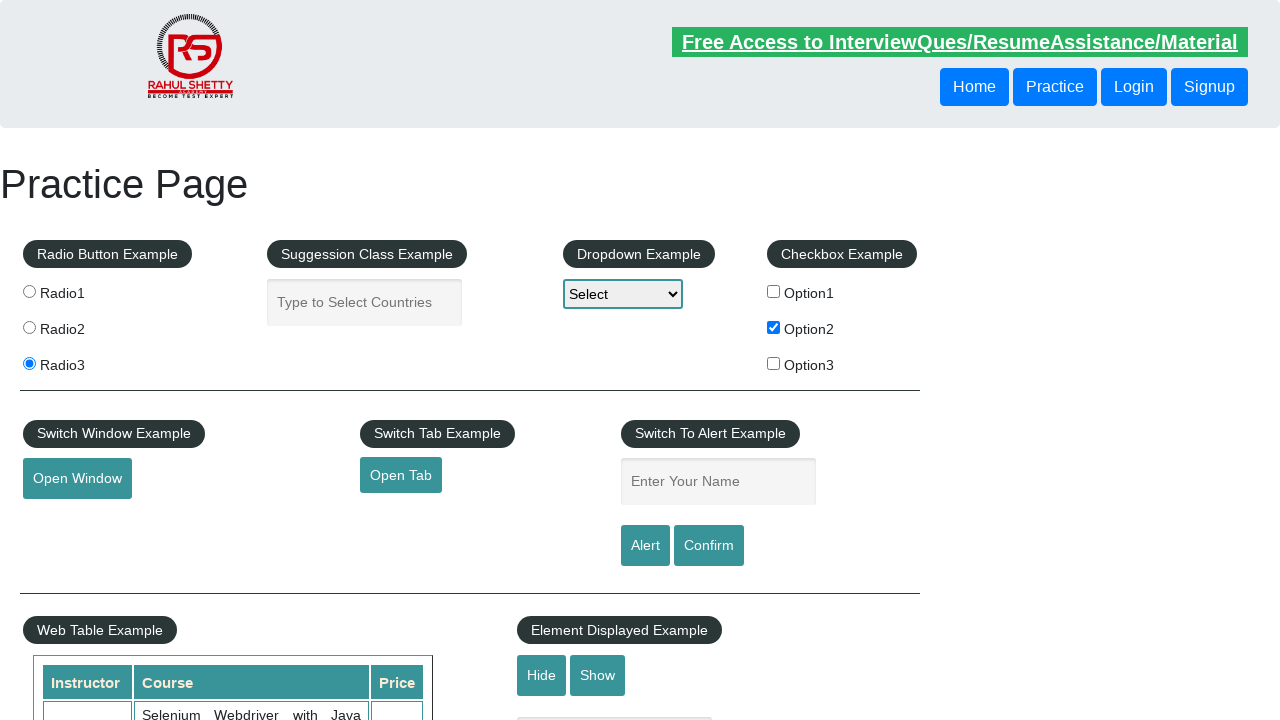

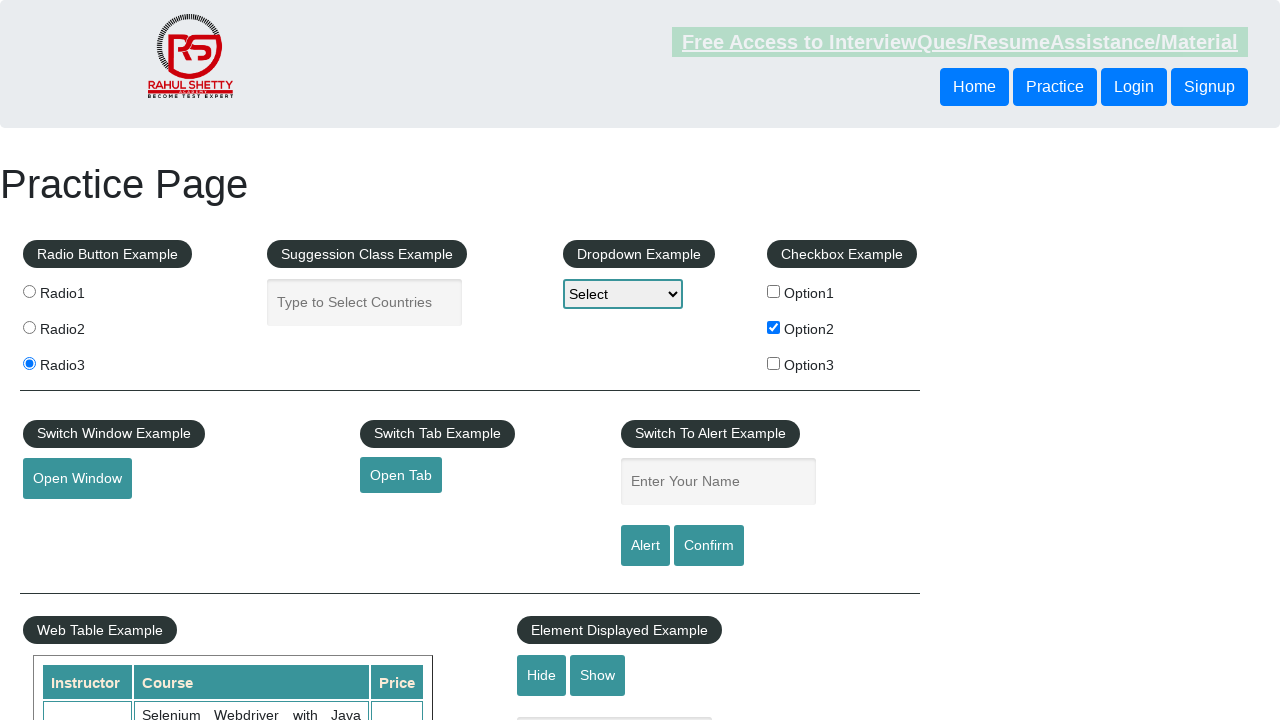